Tests 롯데택배 tracking system by entering invoice number and retrieving delivery information

Starting URL: https://www.lotteglogis.com/home/reservation/tracking/index

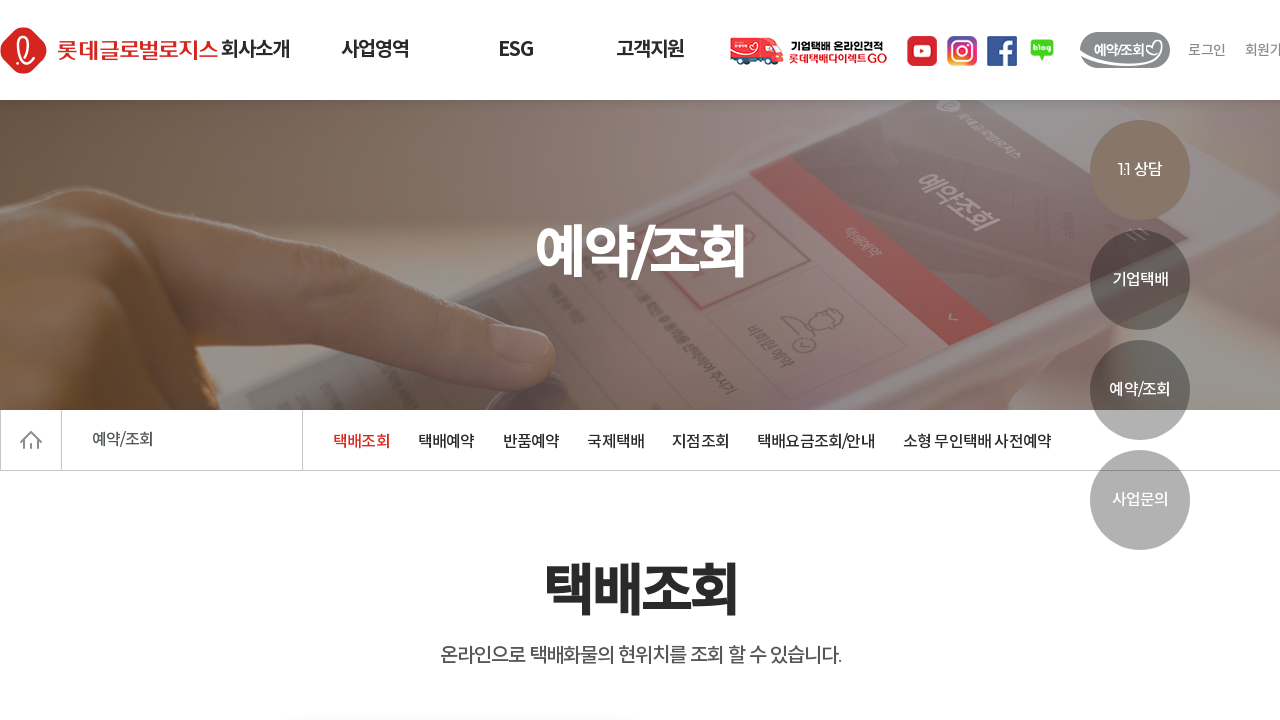

Filled invoice number field with '233548940306' on #InvNo
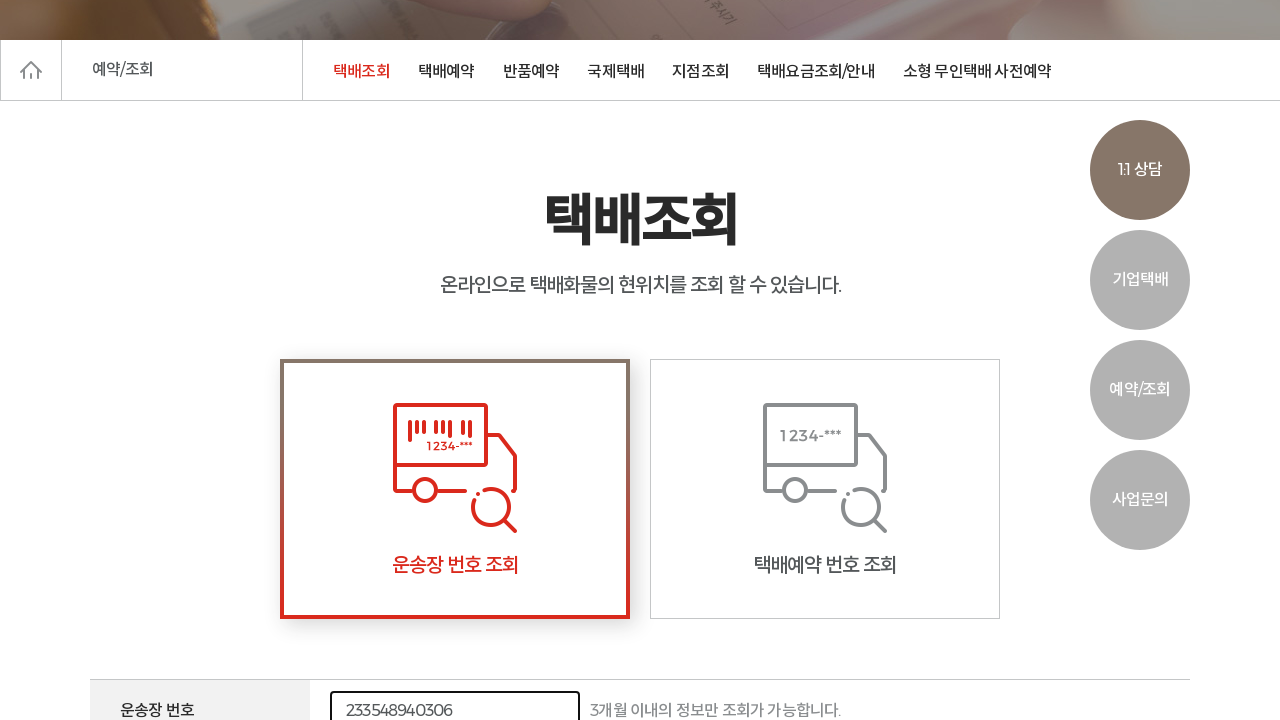

Clicked search button to retrieve tracking information at (640, 360) on xpath=//*[@id="contents"]/div/div[2]/div[3]/button
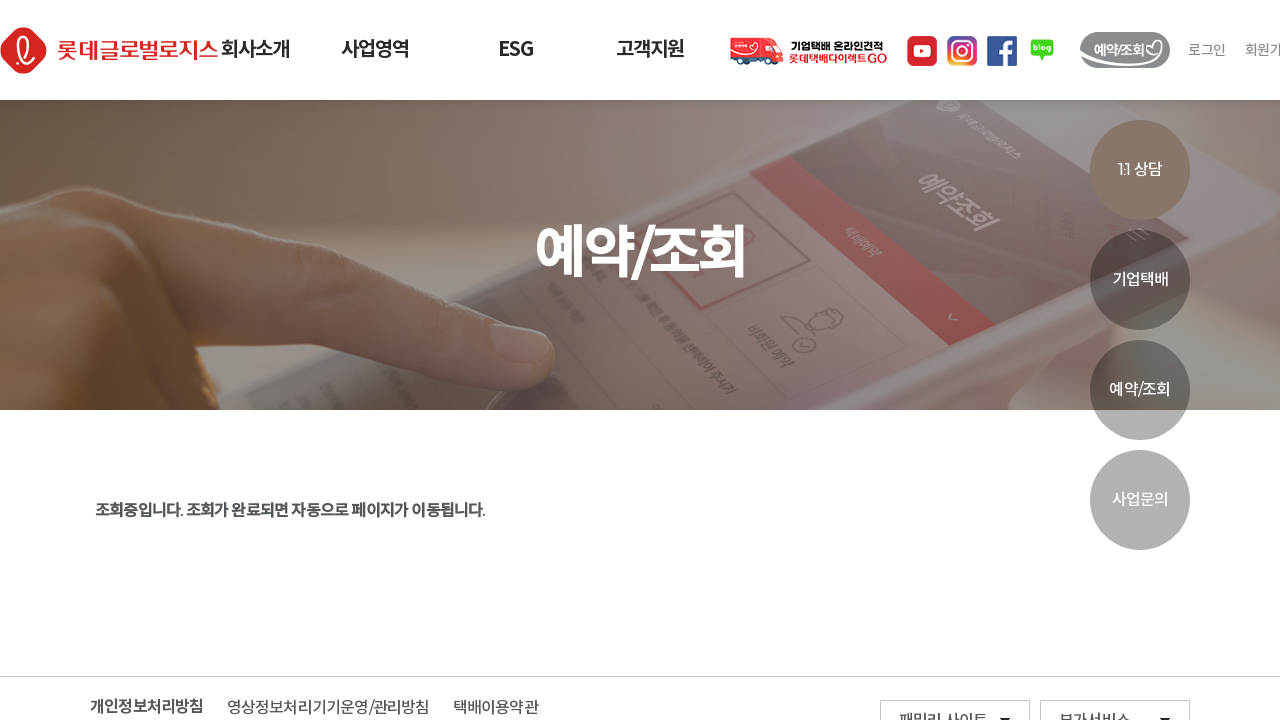

Tracking results loaded successfully
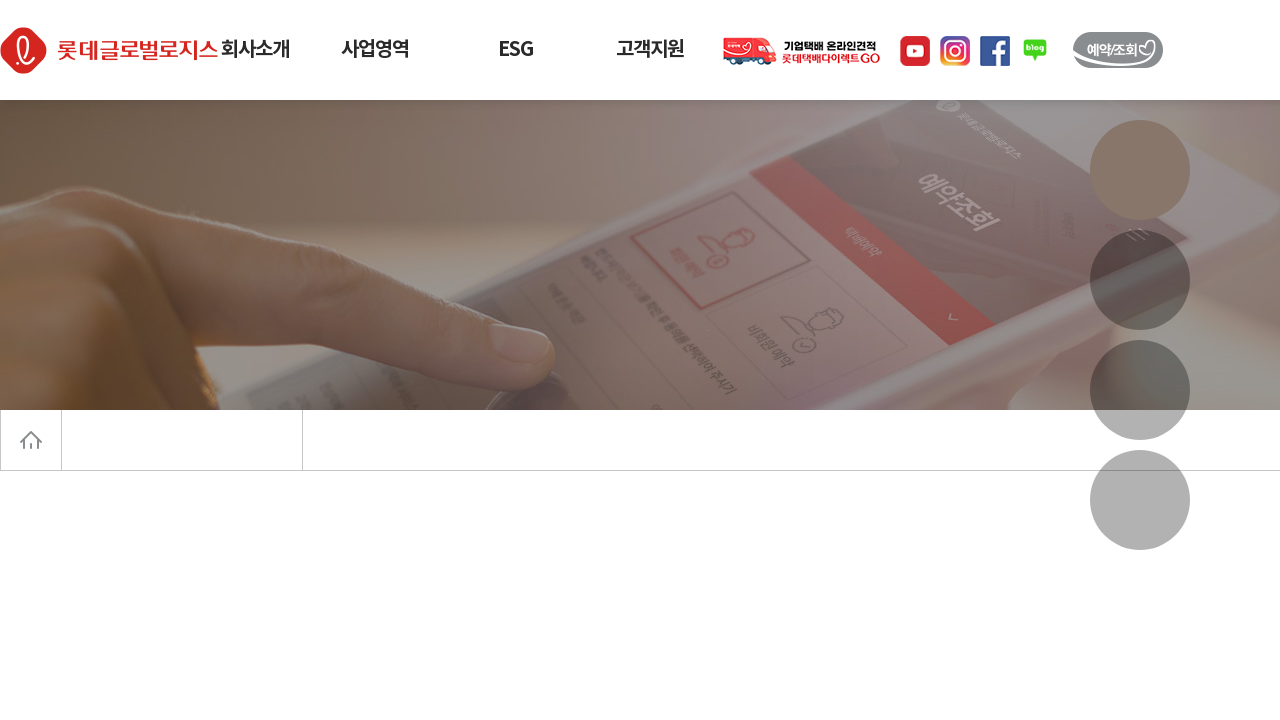

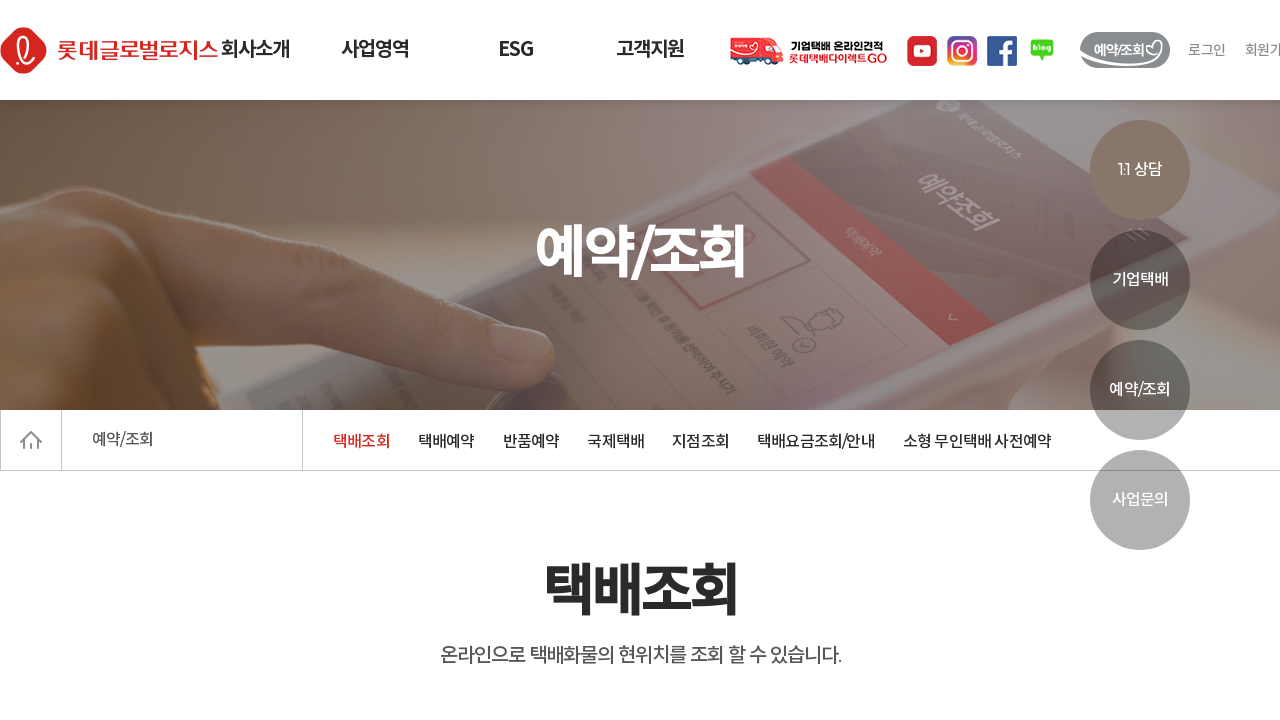